Tests login form validation by submitting incorrect username with correct password and verifying the error message

Starting URL: https://www.saucedemo.com/

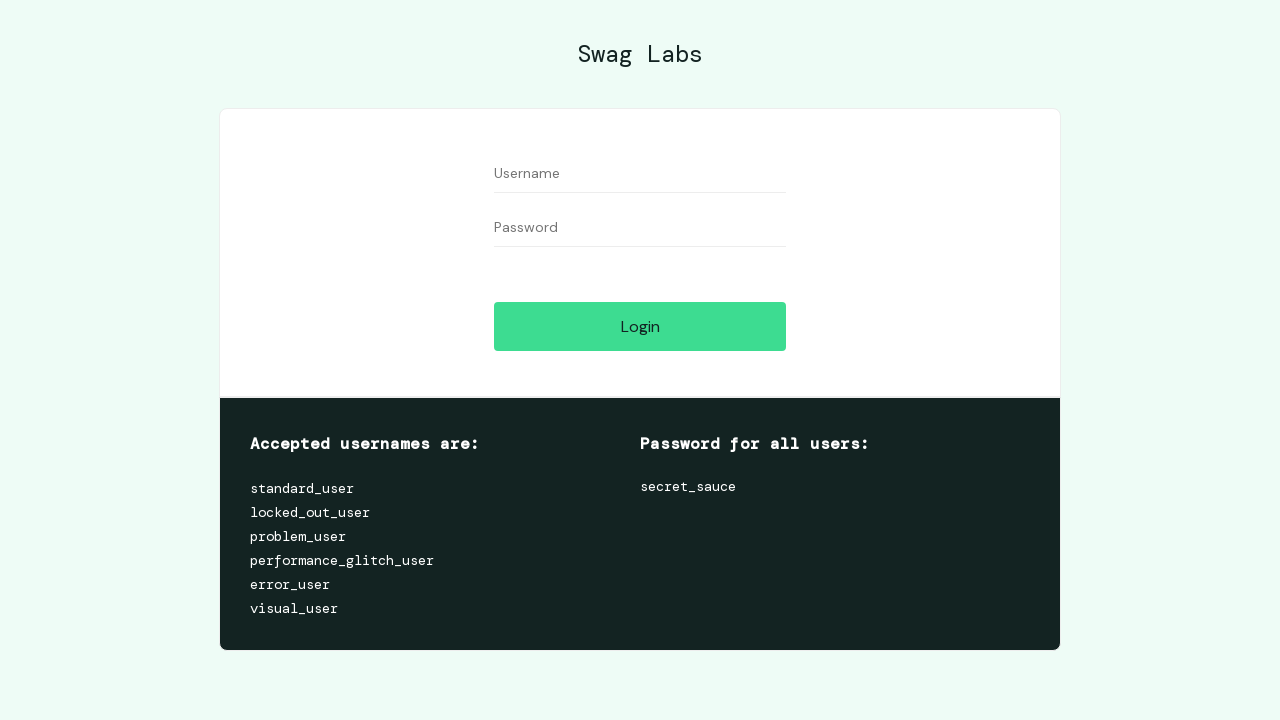

Filled username field with 'incorrectUsername' on #user-name
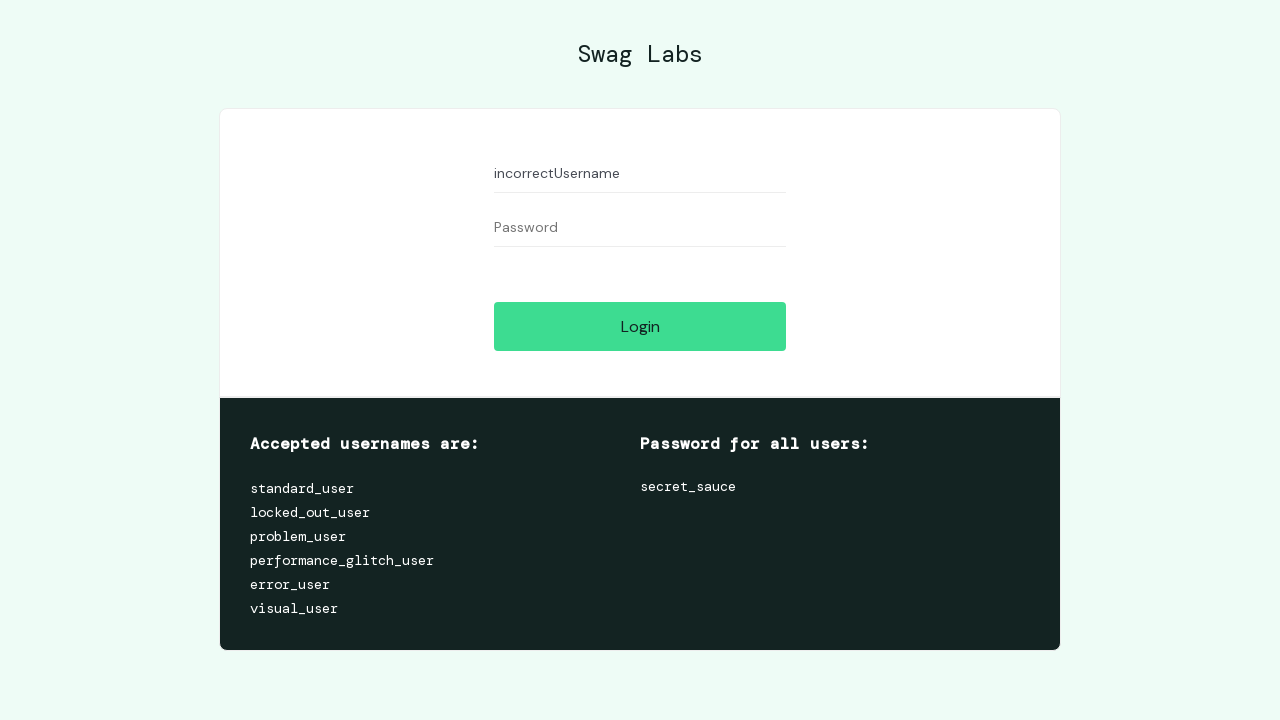

Filled password field with correct password 'secret_sauce' on #password
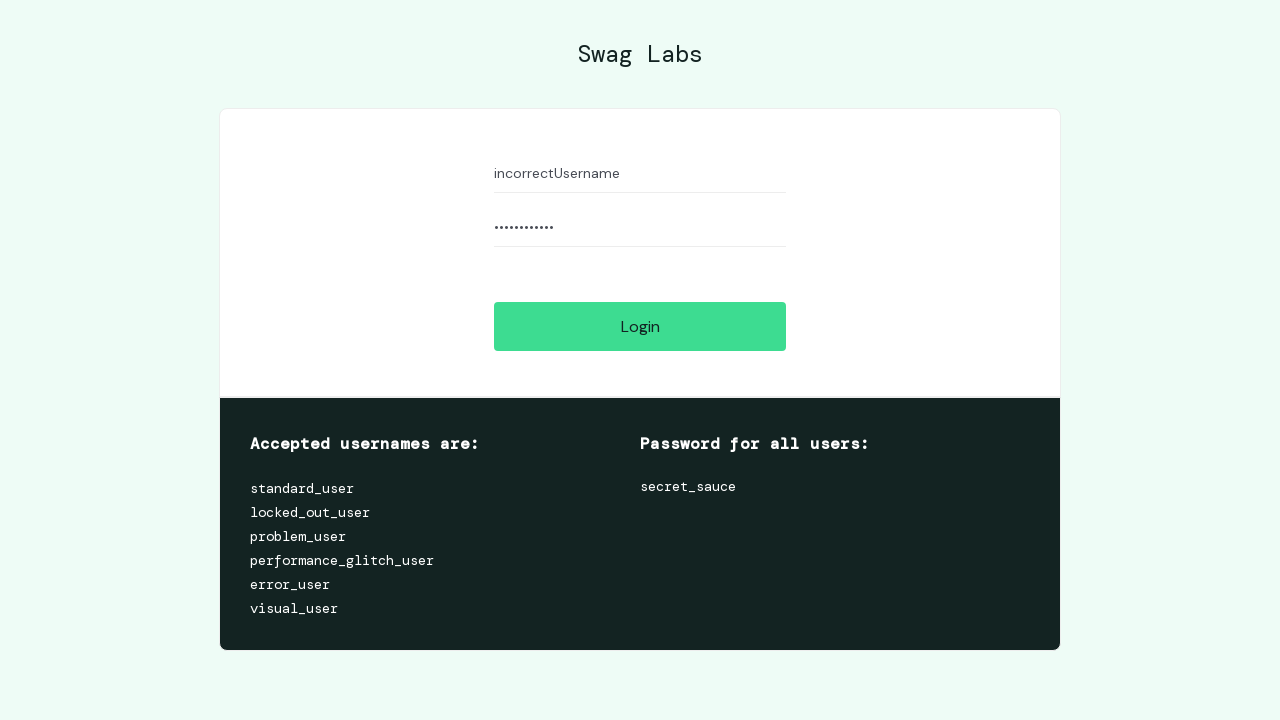

Clicked login button to submit form at (640, 326) on #login-button
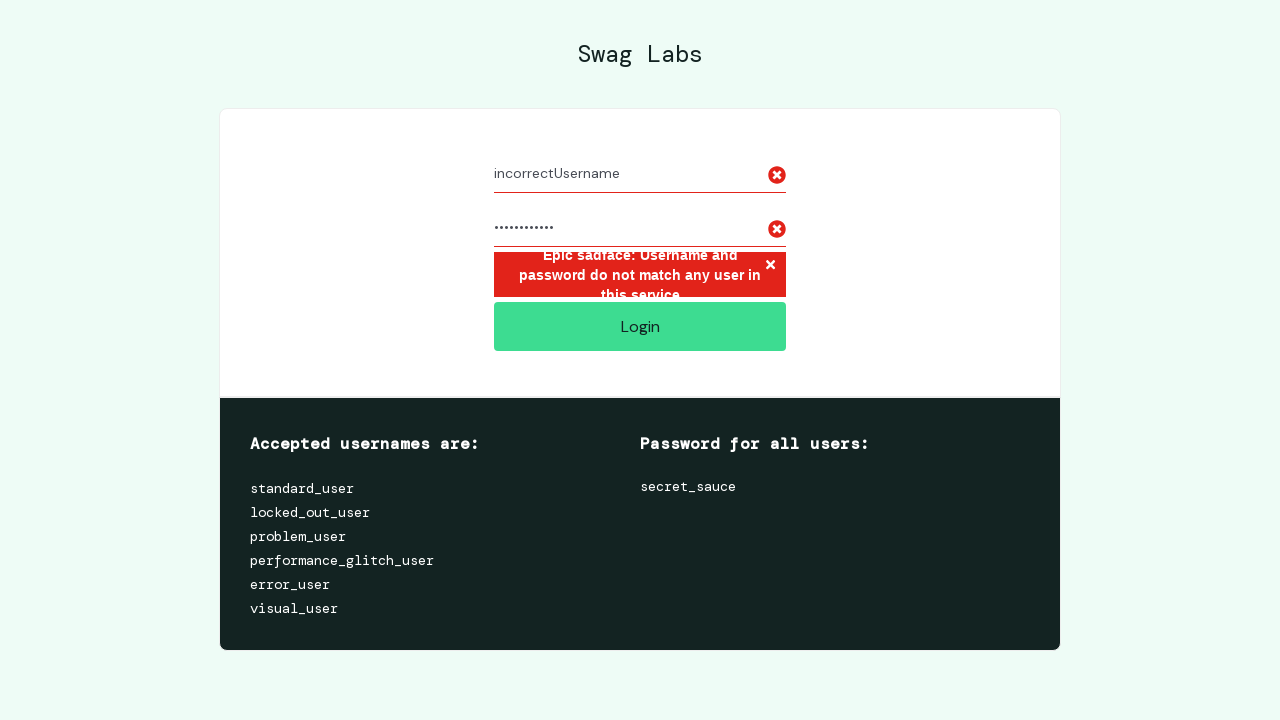

Error message appeared indicating incorrect username
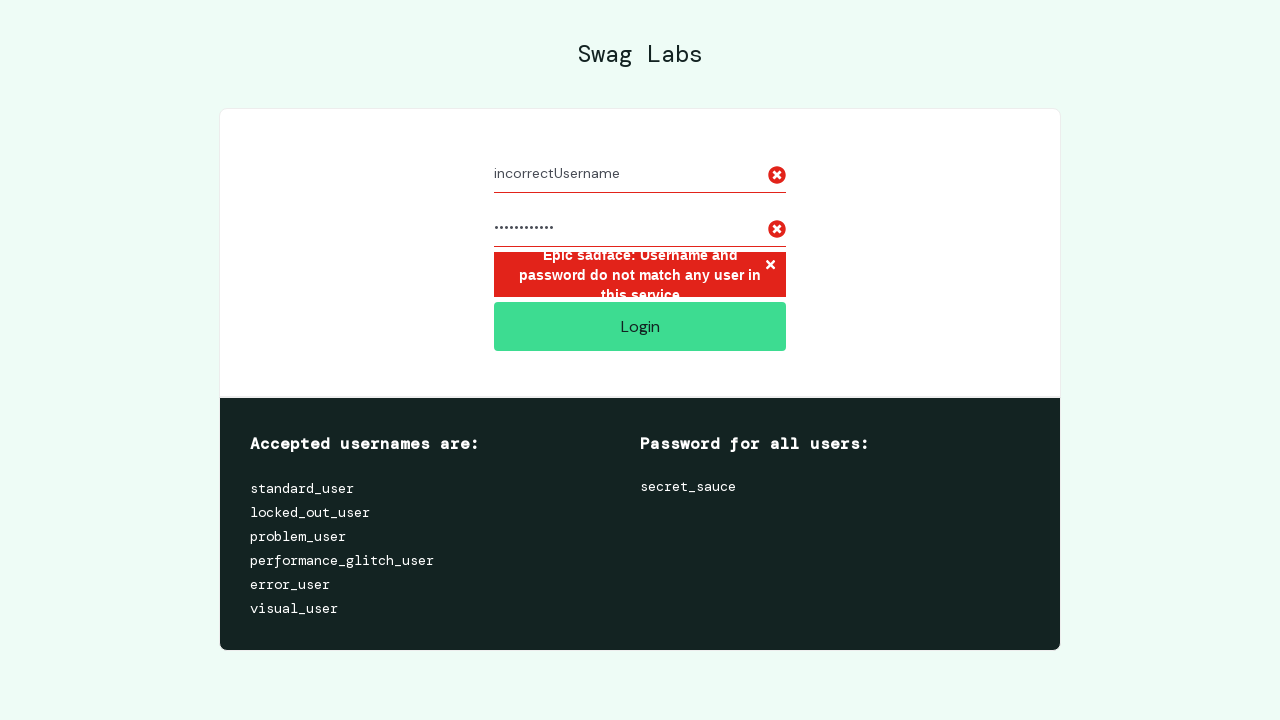

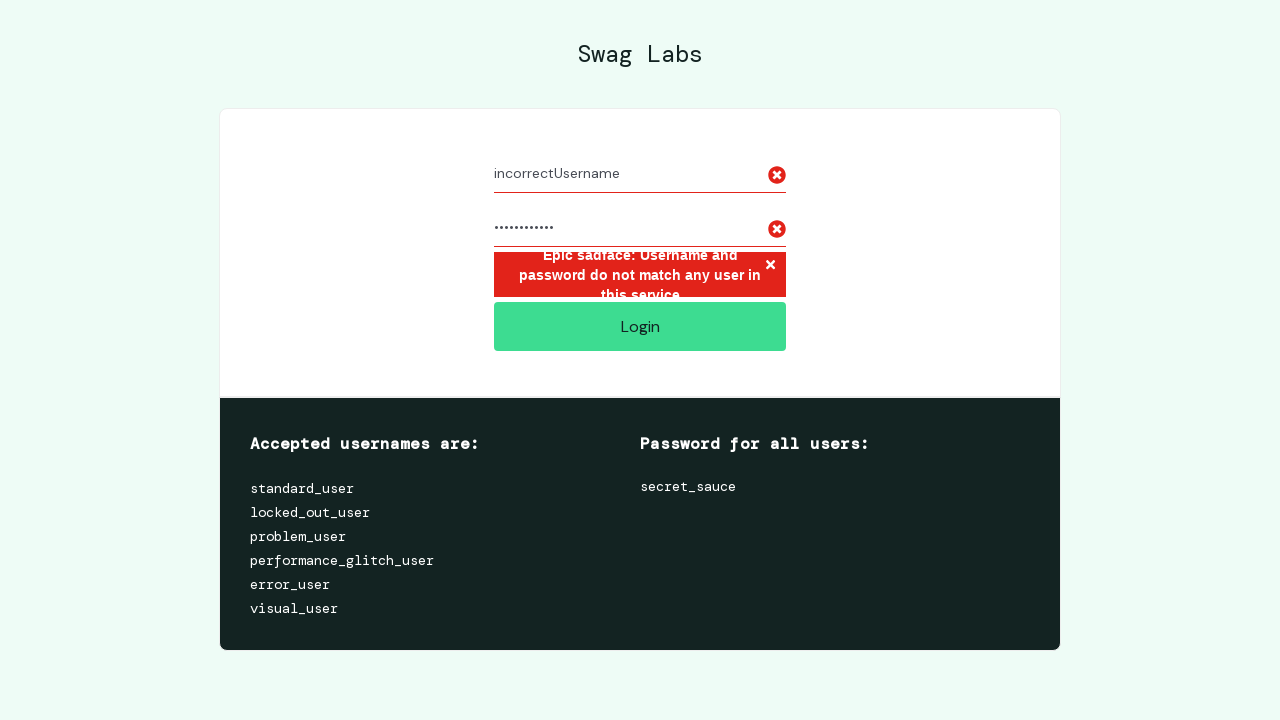